Tests add to basket functionality by clicking on catalog, adding a product to cart, and navigating to the basket page

Starting URL: http://intershop5.skillbox.ru/

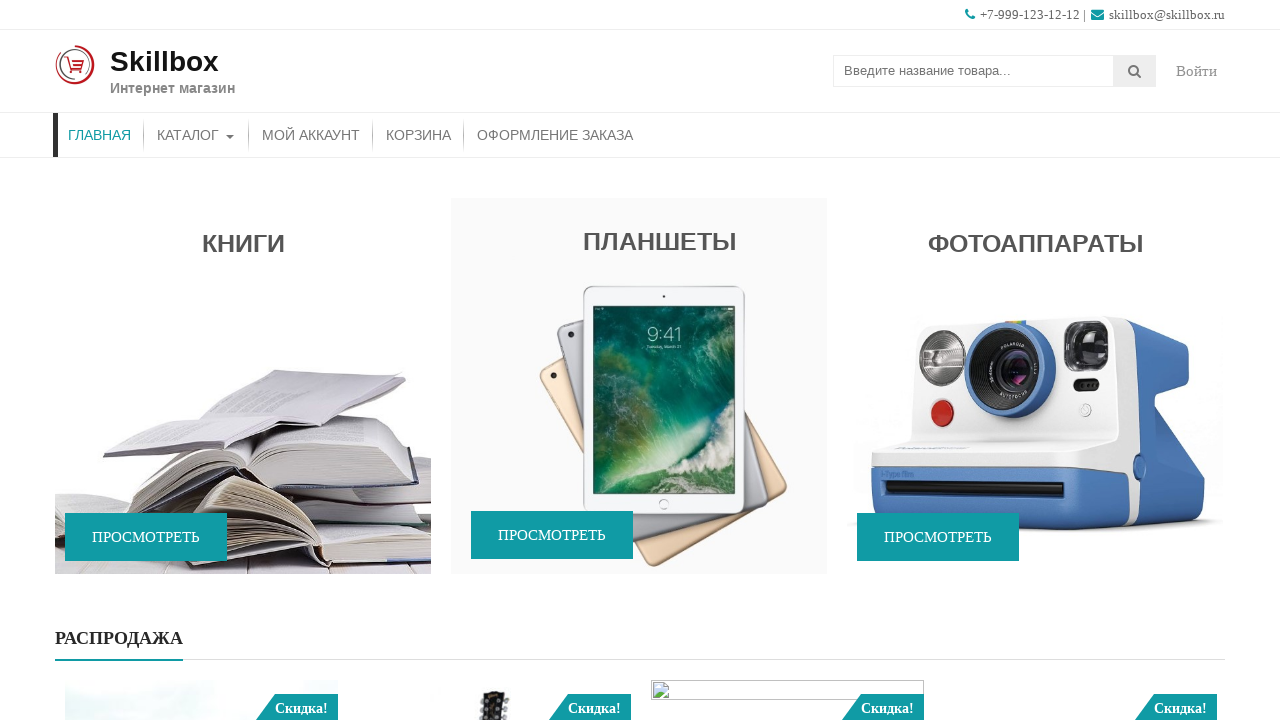

Clicked on catalog menu button at (196, 135) on #menu-item-46
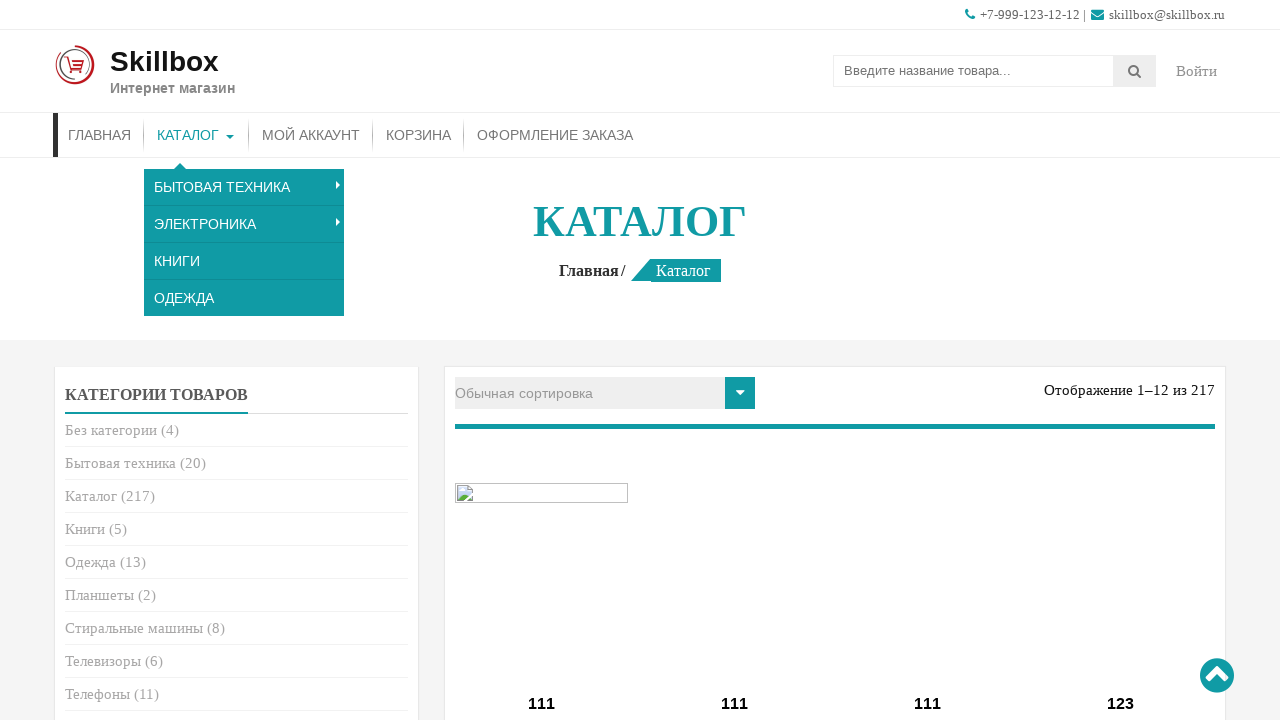

Clicked add to basket button for product ID 15 at (542, 361) on a[data-product_id='15']
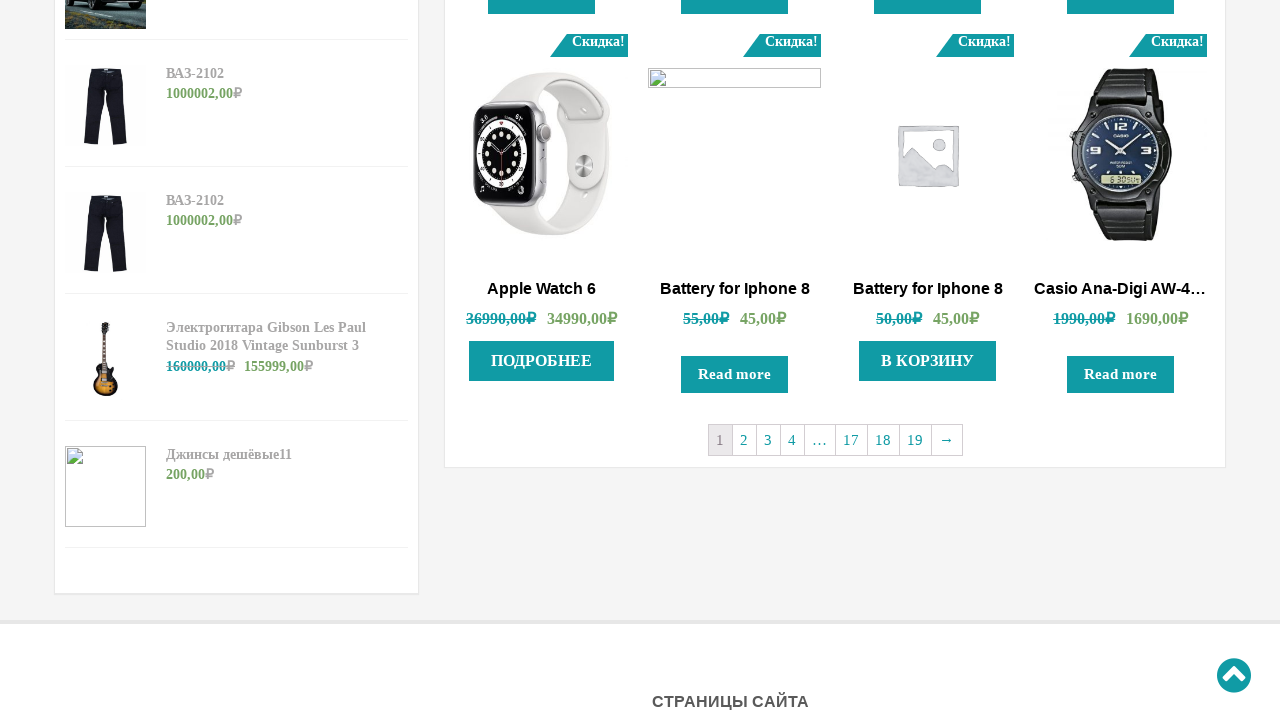

Product added to basket - 'View cart' link appeared
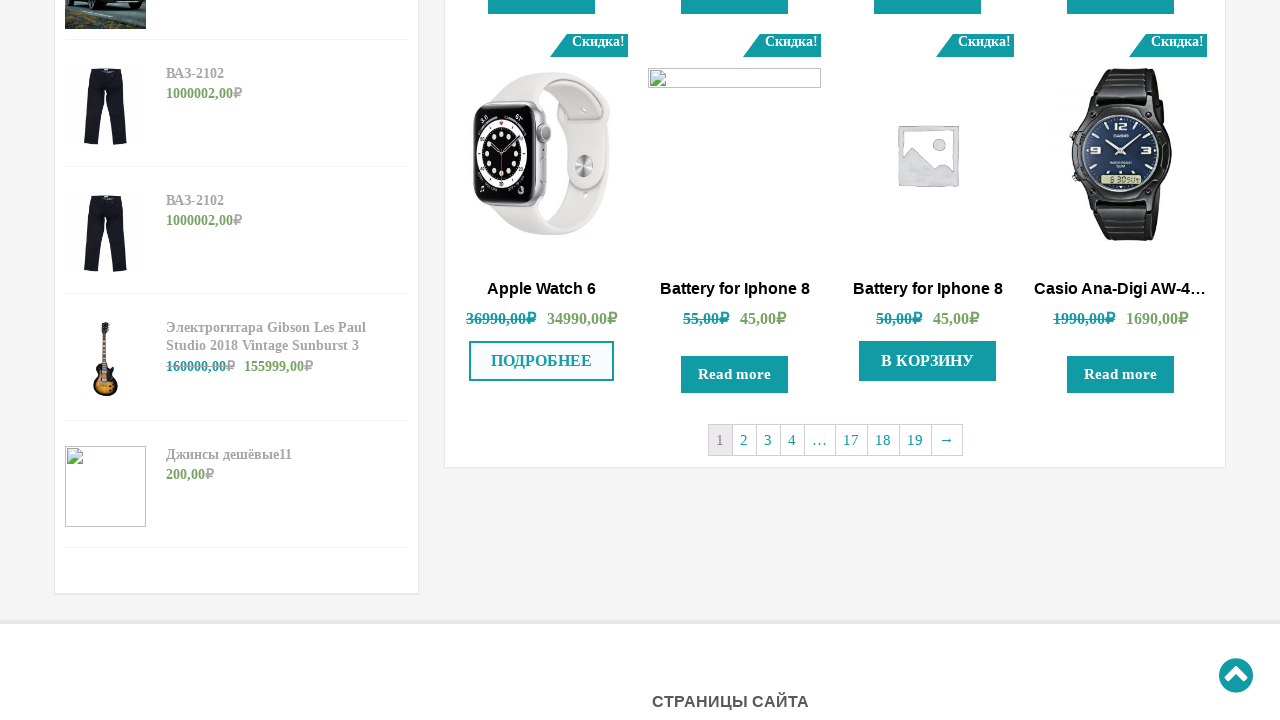

Clicked 'View cart' link to navigate to basket page at (542, 361) on .added_to_cart
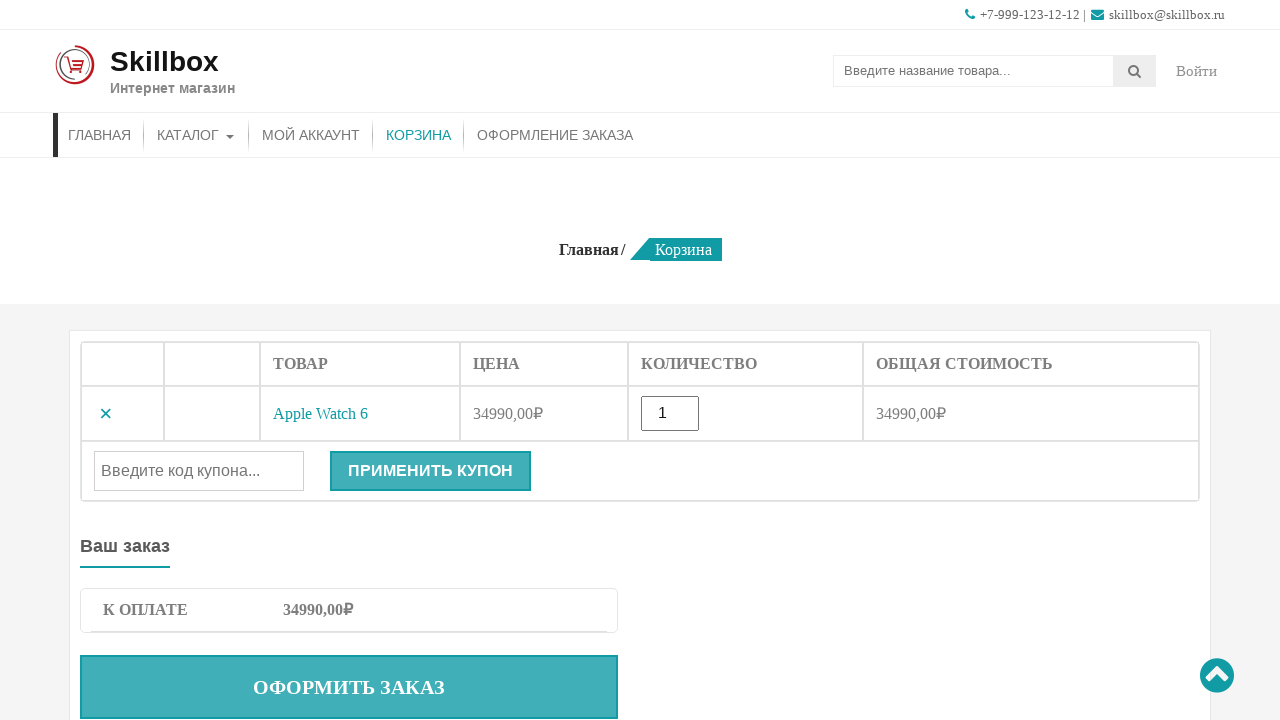

Basket page loaded - current page header is displayed
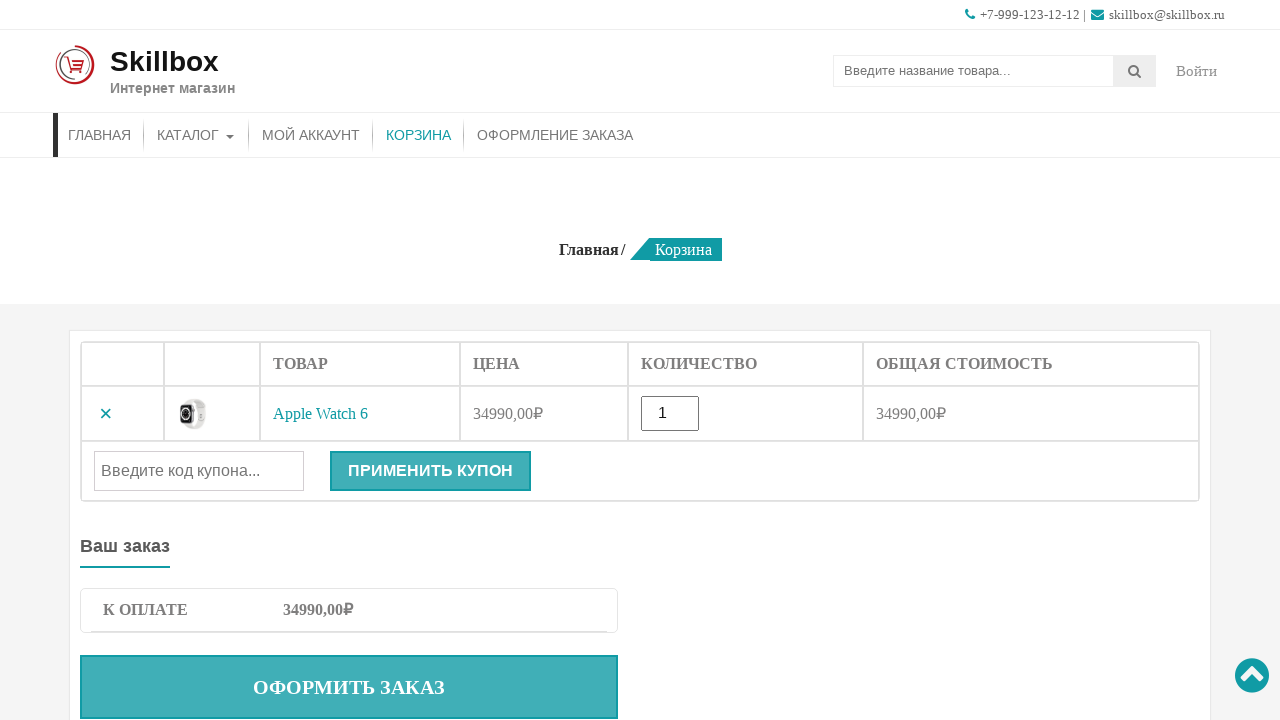

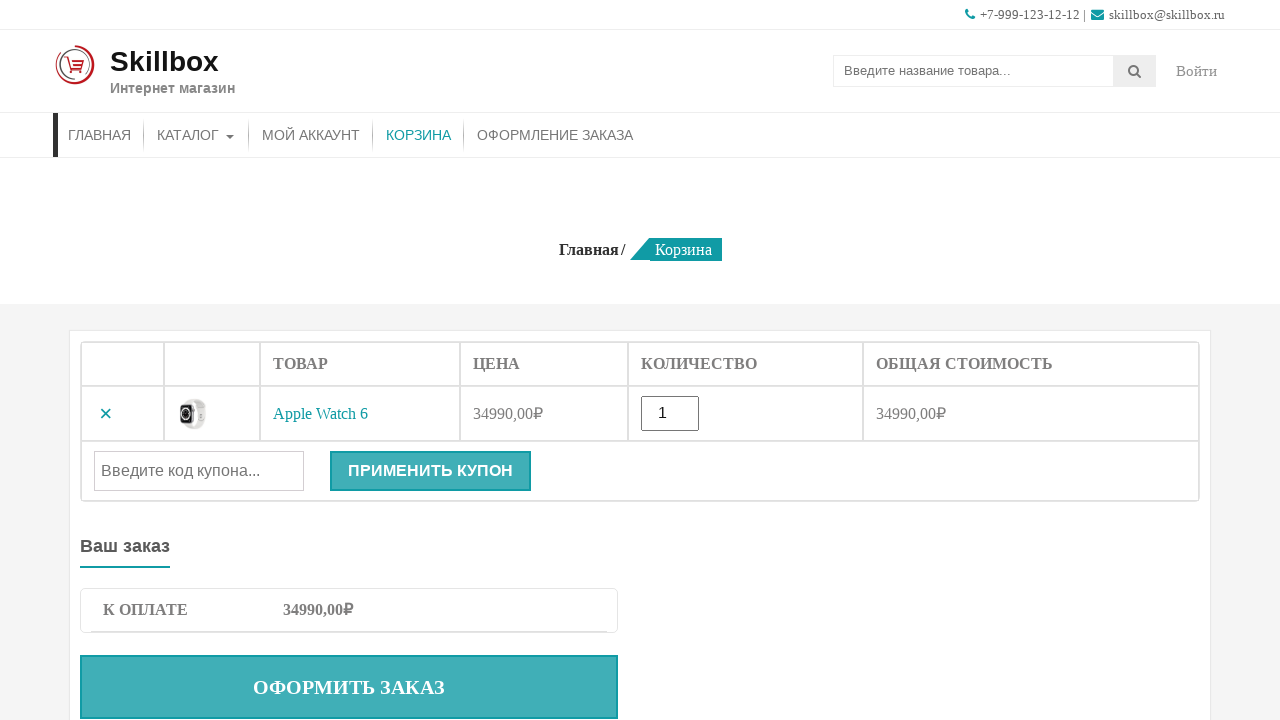